Tests checkbox functionality on LeafGround test site by navigating to the checkbox page, checking element states (selected, displayed, enabled), clicking a checkbox if not selected, and verifying element attributes.

Starting URL: https://leafground.com/dashboard.xhtml

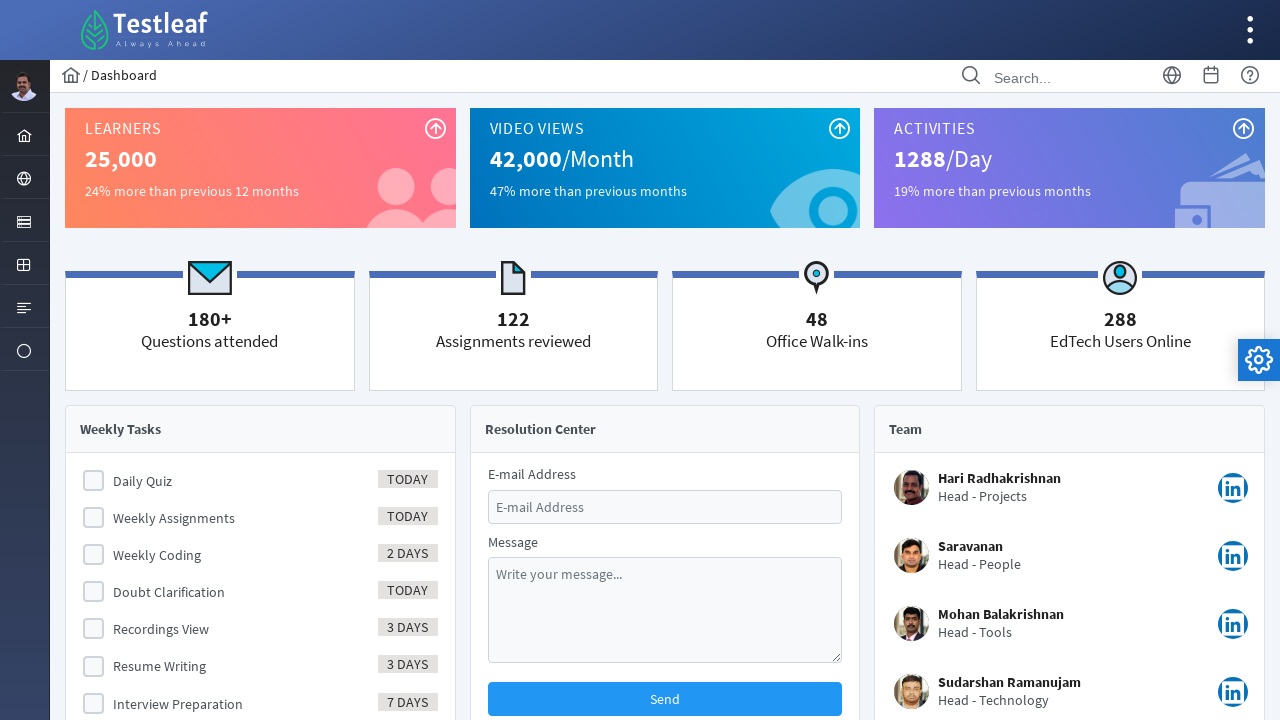

Clicked menu item to navigate at (24, 220) on xpath=//*[@id='menuform:j_idt40']
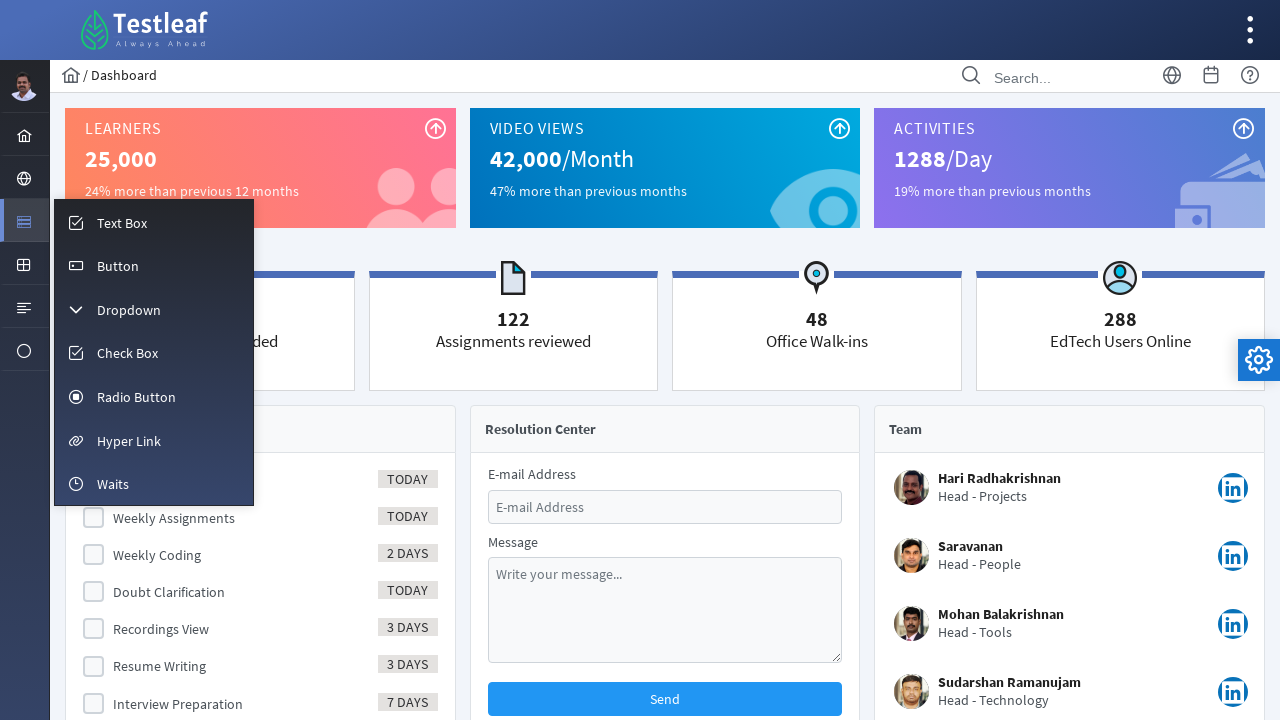

Clicked 'Check Box' link at (154, 353) on xpath=//*[text()='Check Box']//parent::a
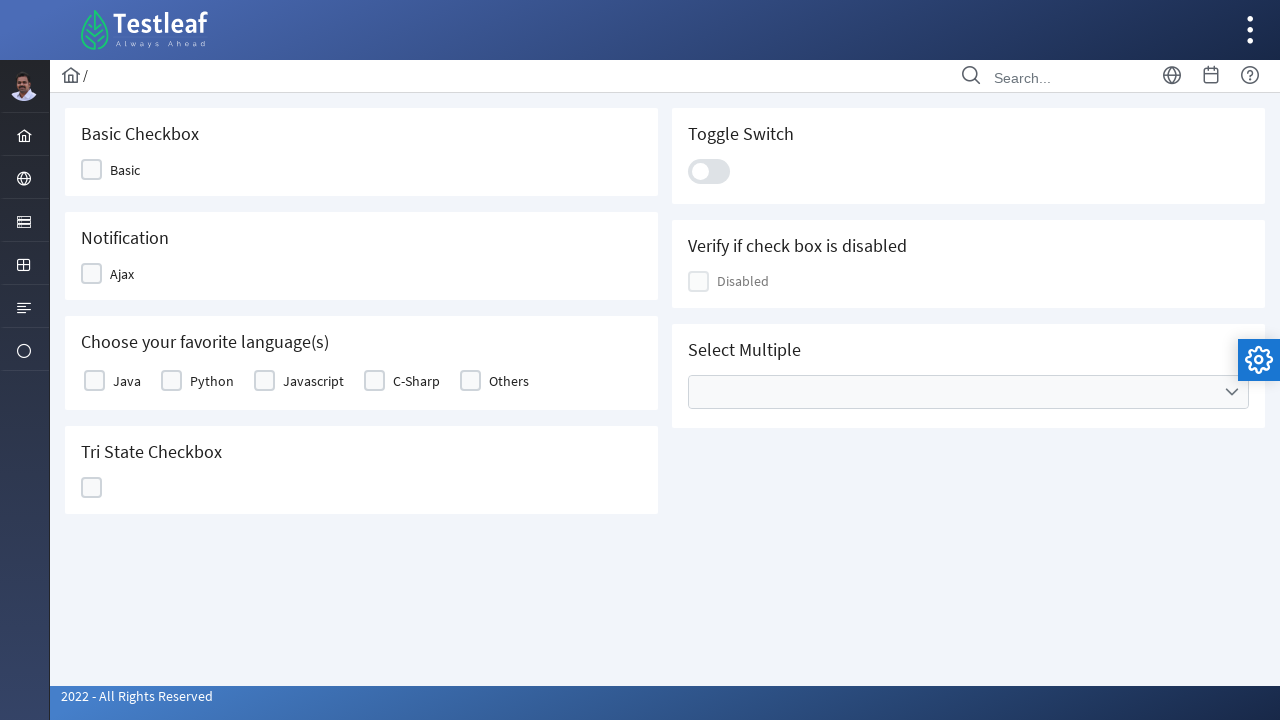

Waited for checkbox elements to load
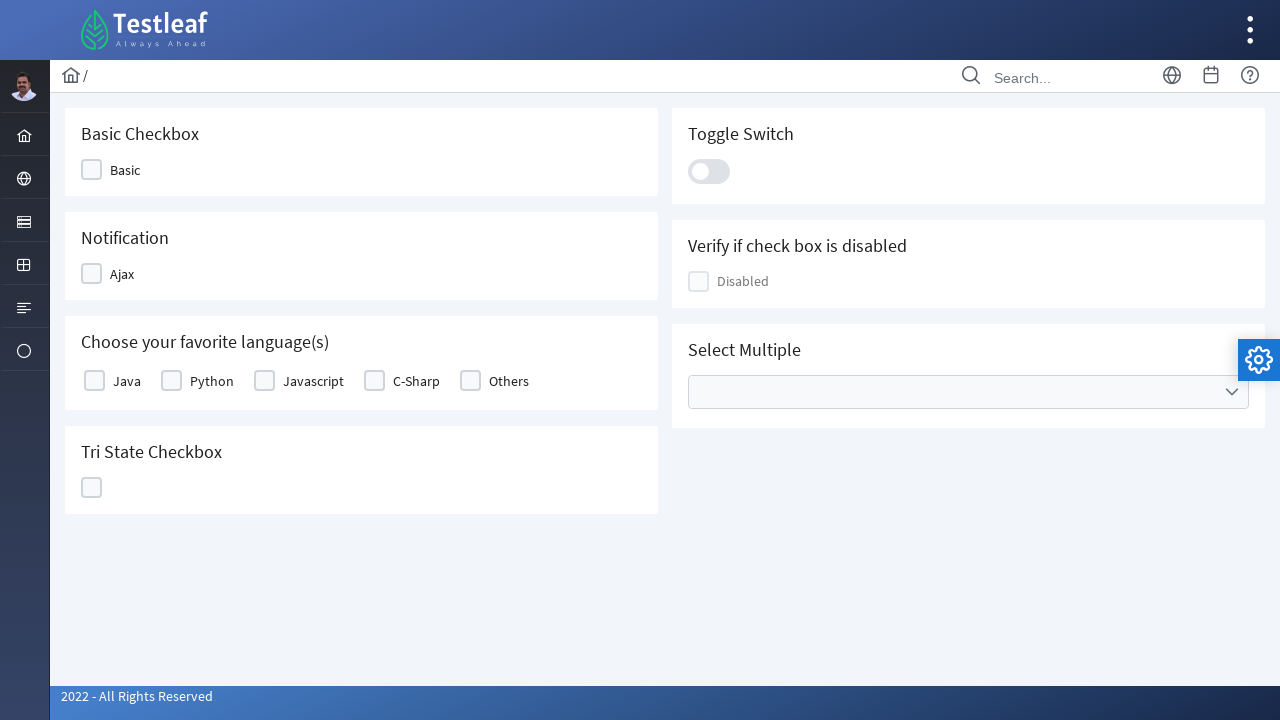

Checked if checkbox is visible
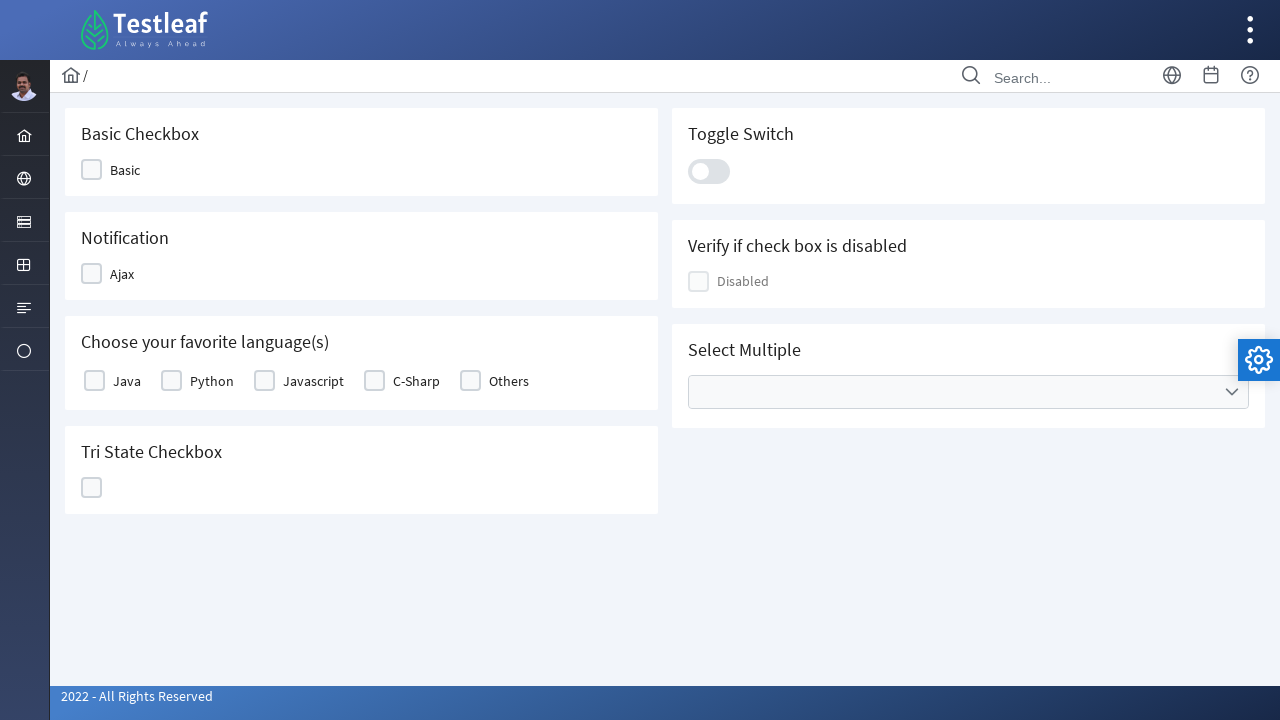

Checked if checkbox is enabled
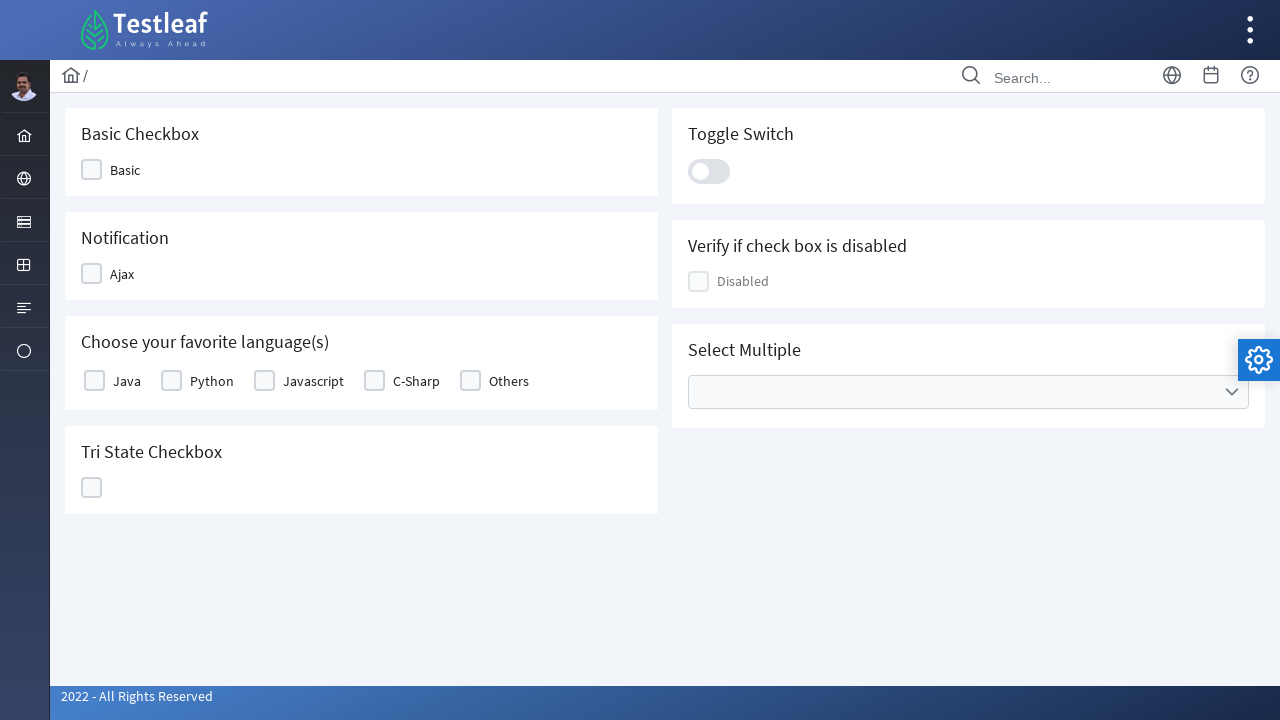

Clicked the checkbox element at (92, 170) on //*[@id='j_idt87:j_idt89']//*[contains(@class,'ui-chkbox-box')]
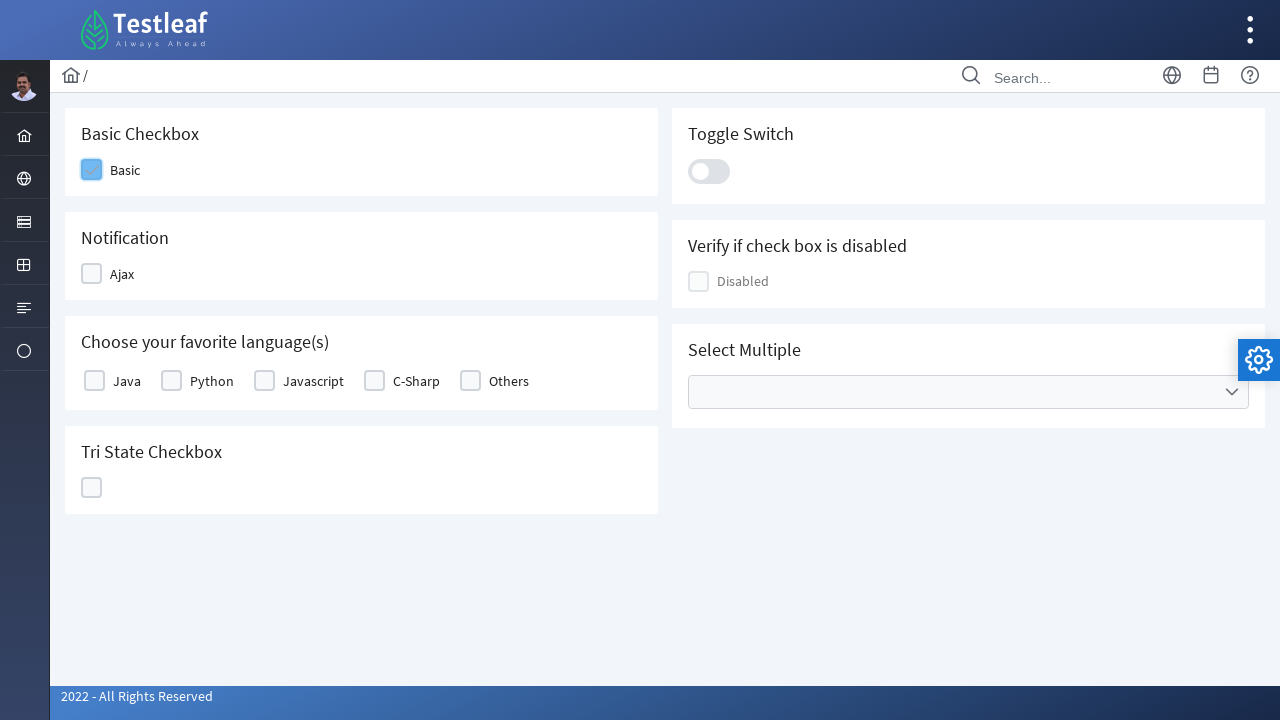

Waited 1 second for checkbox click to register
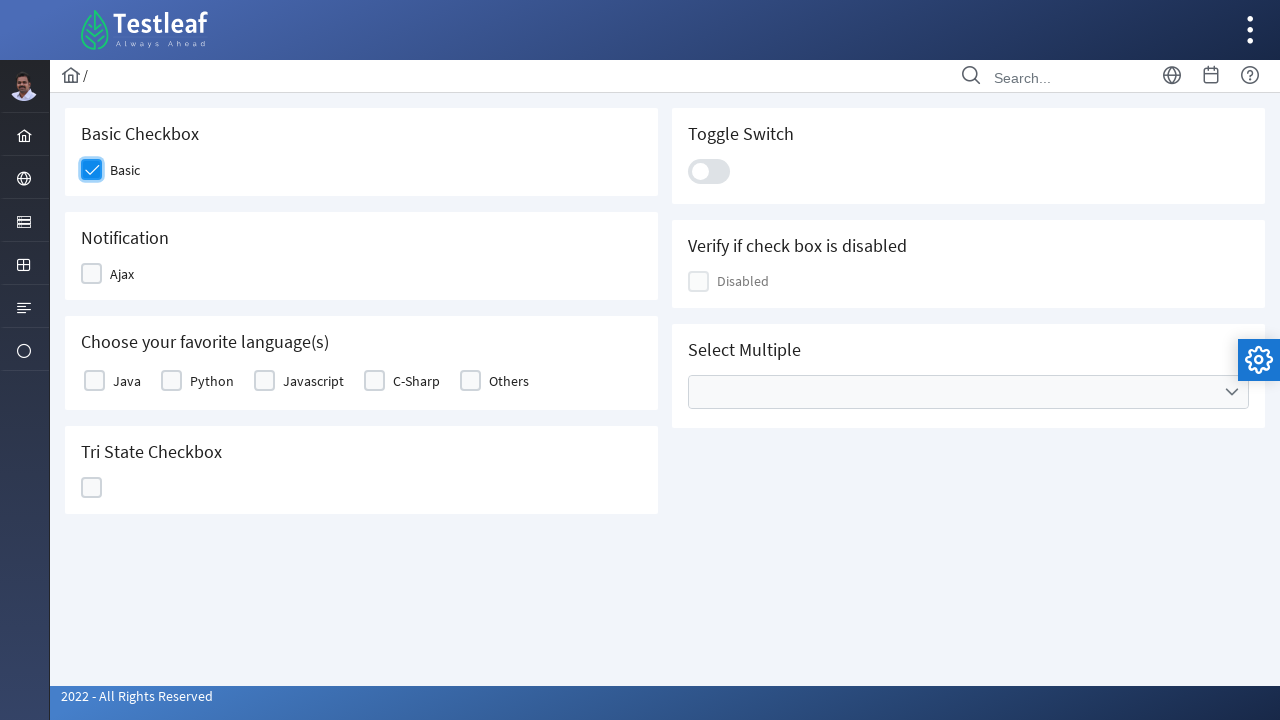

Waited for disabled checkbox section to load
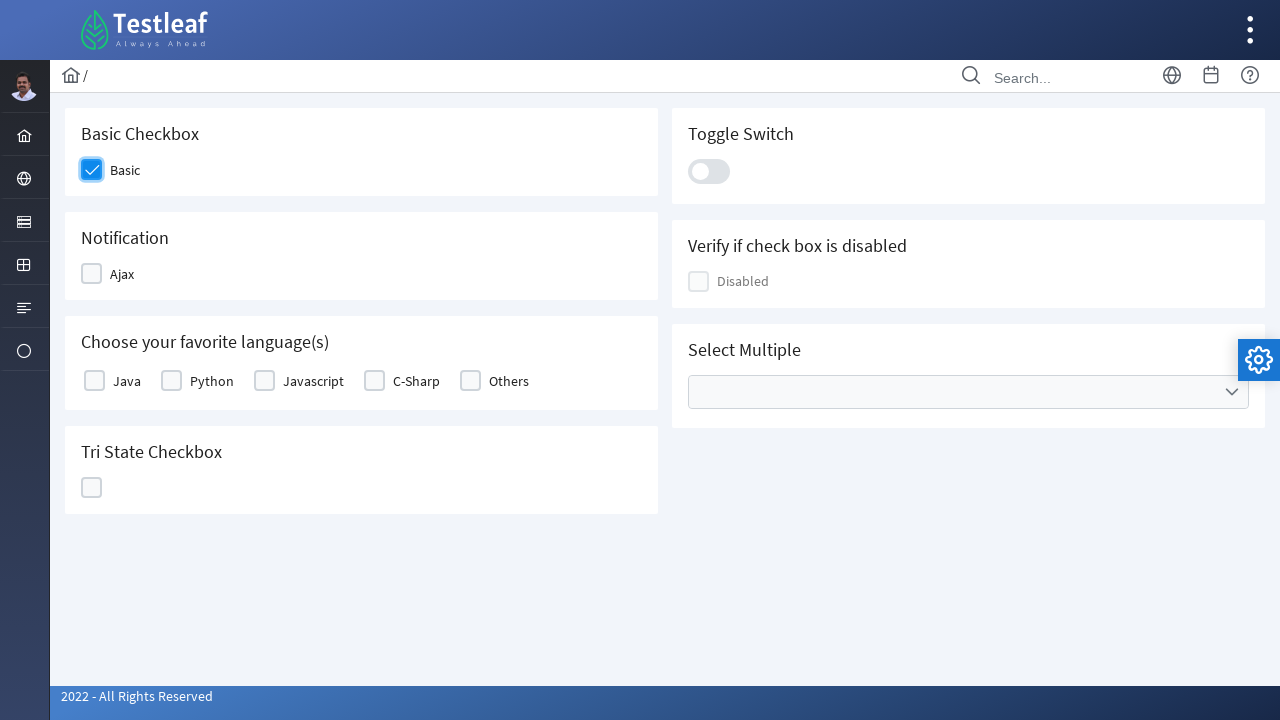

Retrieved text from label element
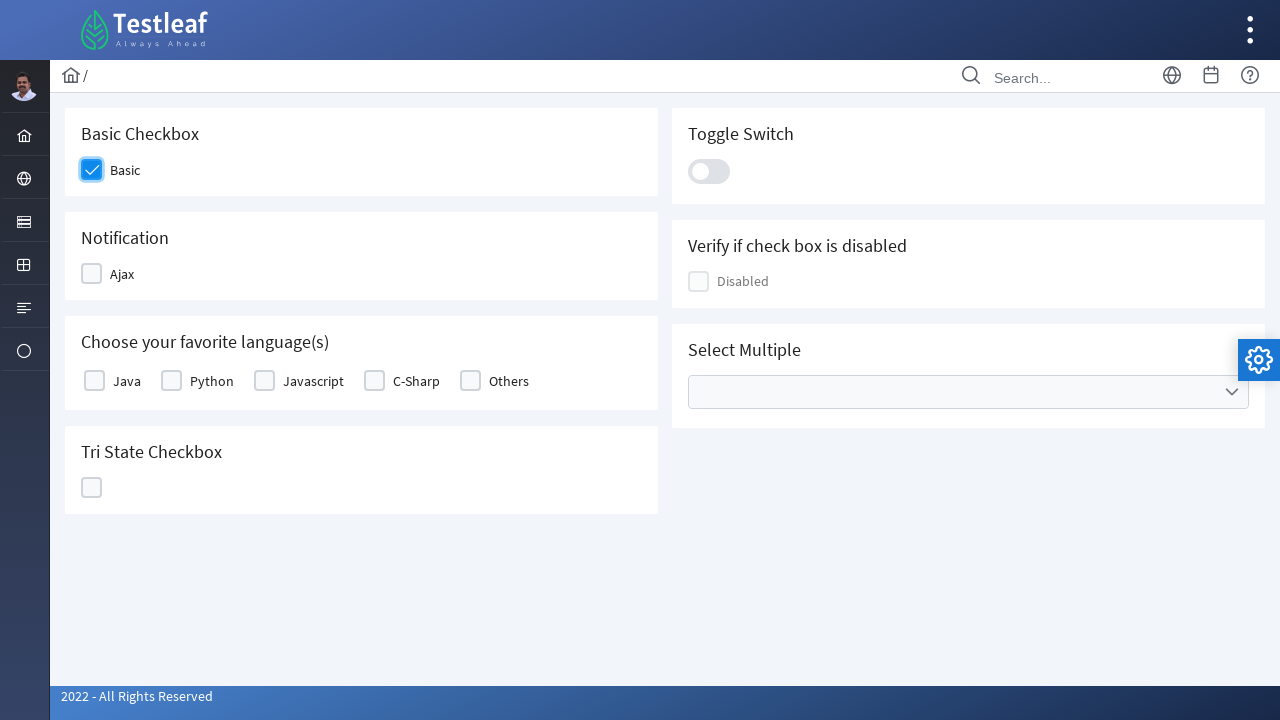

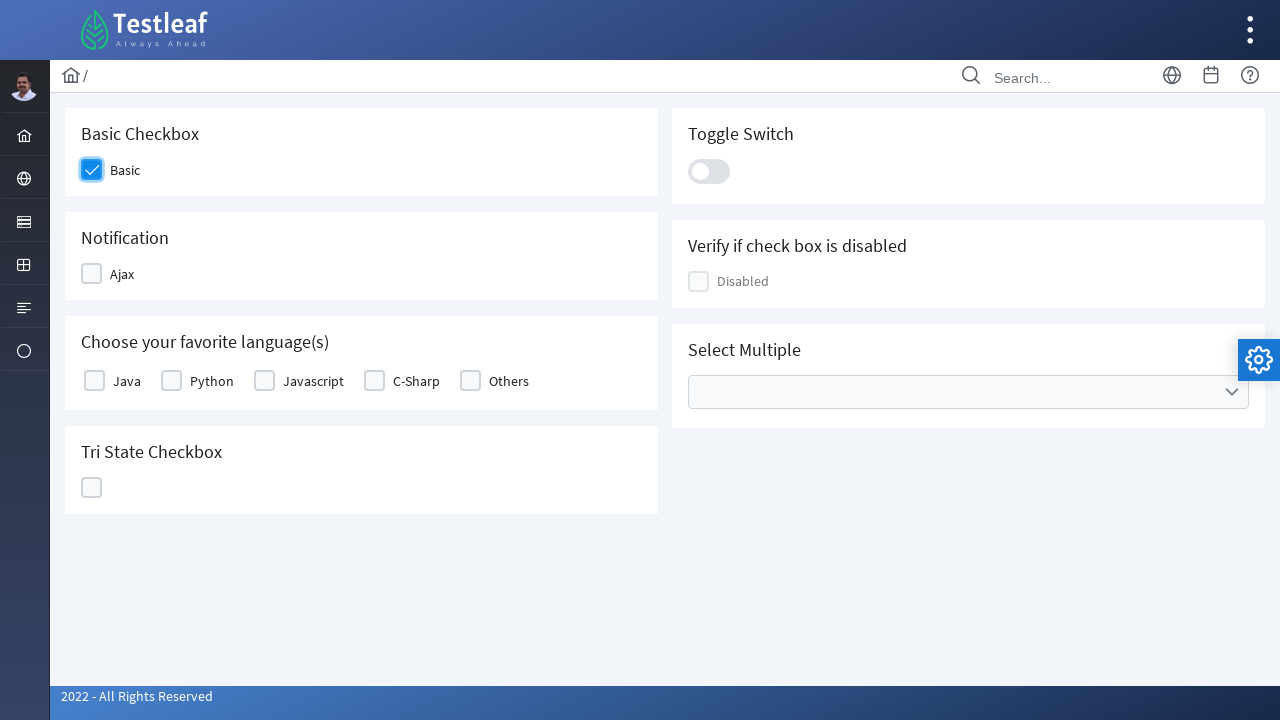